Tests JavaScript confirmation alert handling by clicking a button that triggers a confirmation dialog, accepting the alert, and verifying the result text on the page.

Starting URL: http://the-internet.herokuapp.com/javascript_alerts

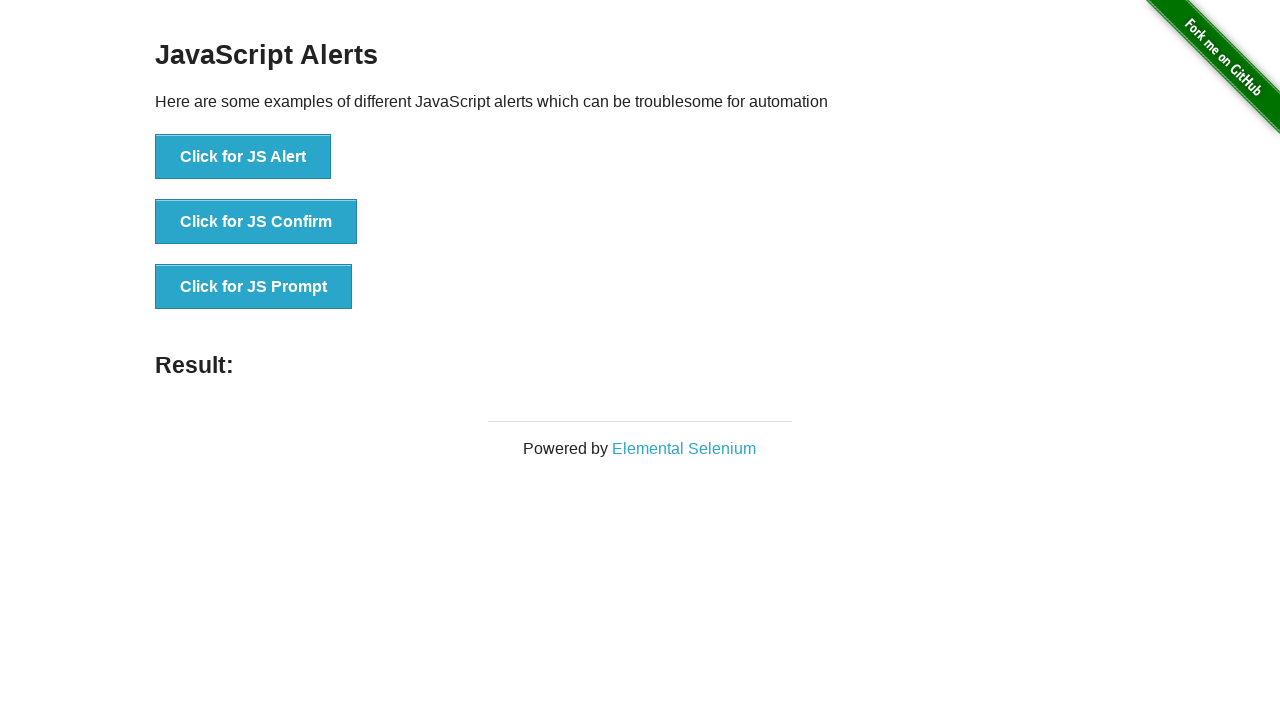

Clicked the second button to trigger JavaScript confirmation alert at (256, 222) on .example li:nth-child(2) button
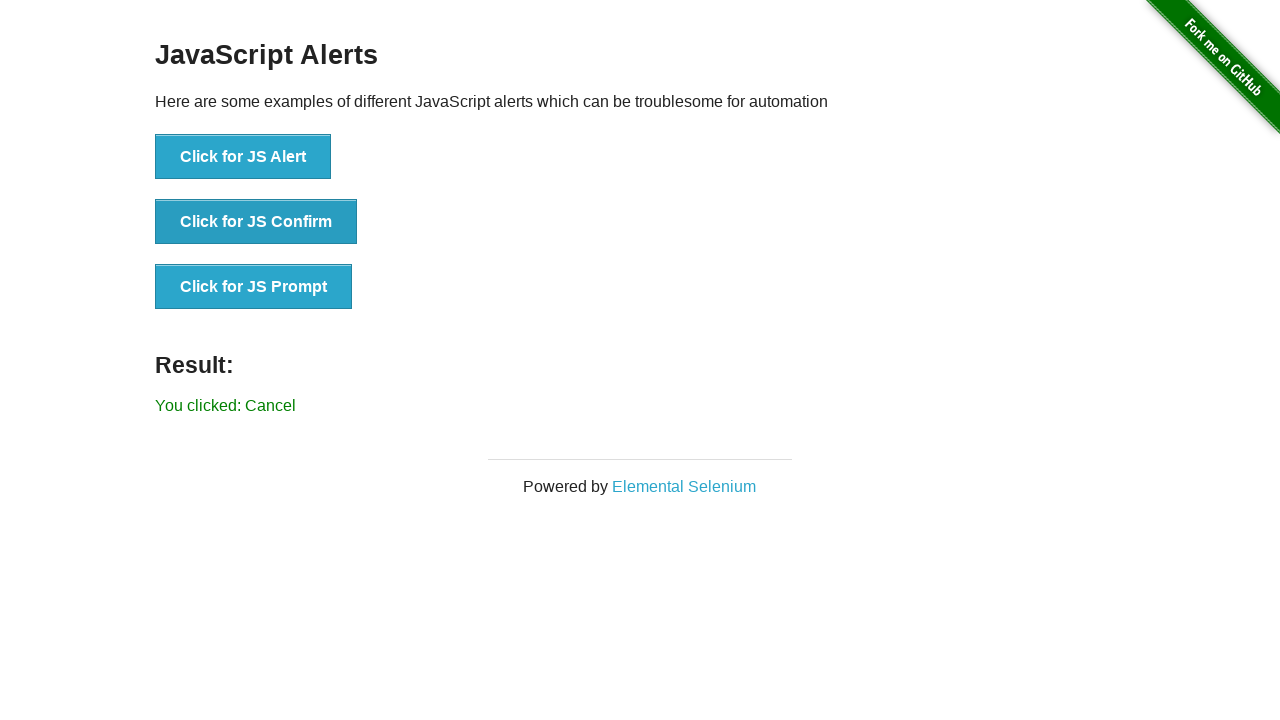

Set up dialog handler to accept alerts
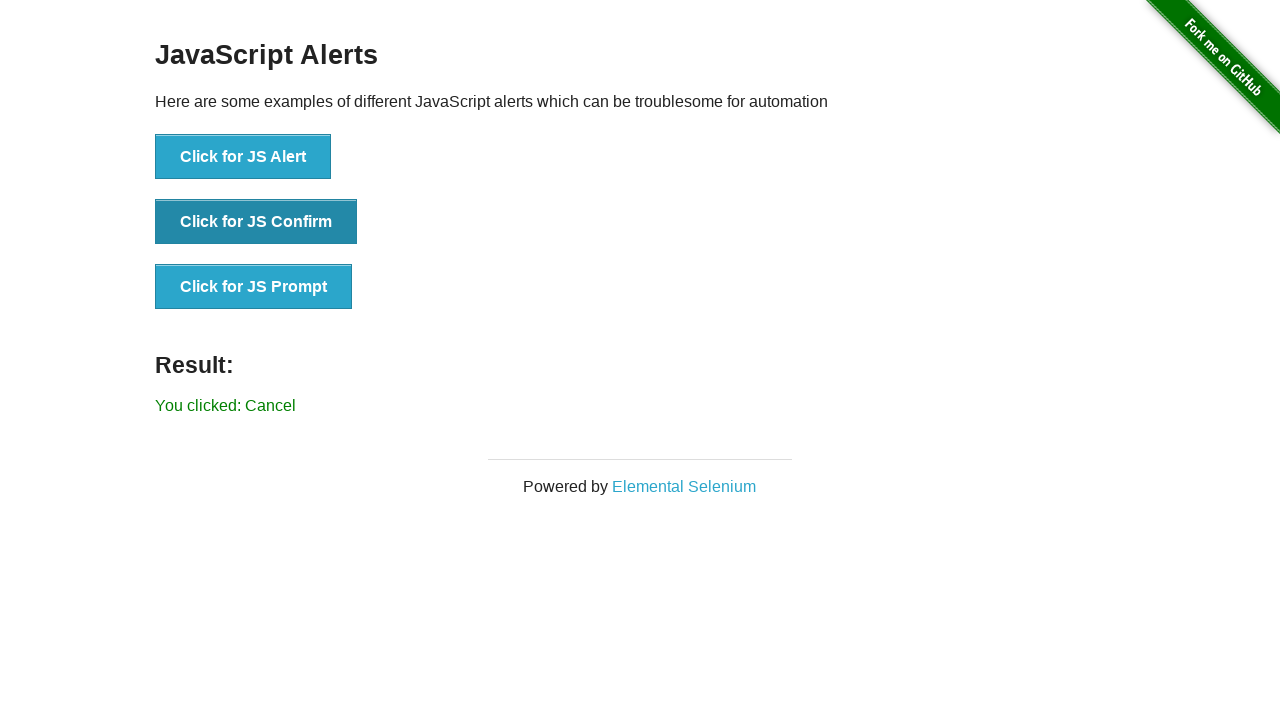

Clicked the second button again to trigger the confirmation dialog with handler in place at (256, 222) on .example li:nth-child(2) button
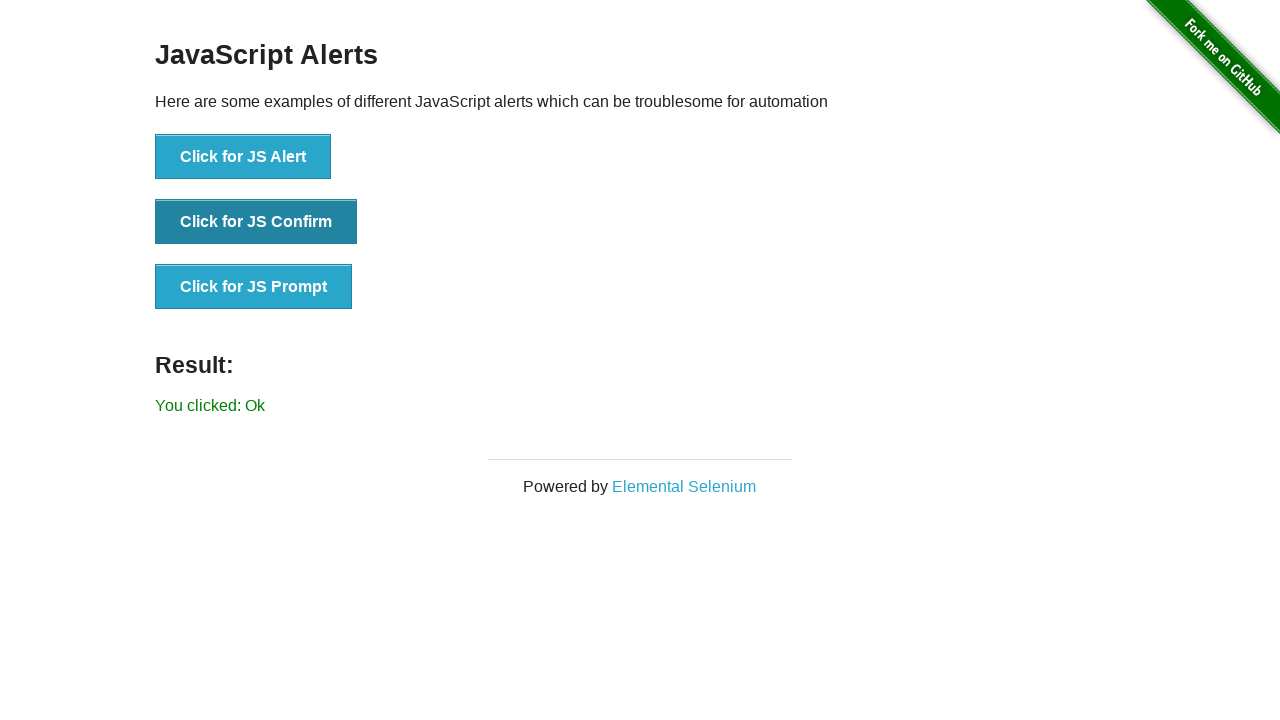

Waited for result text element to appear
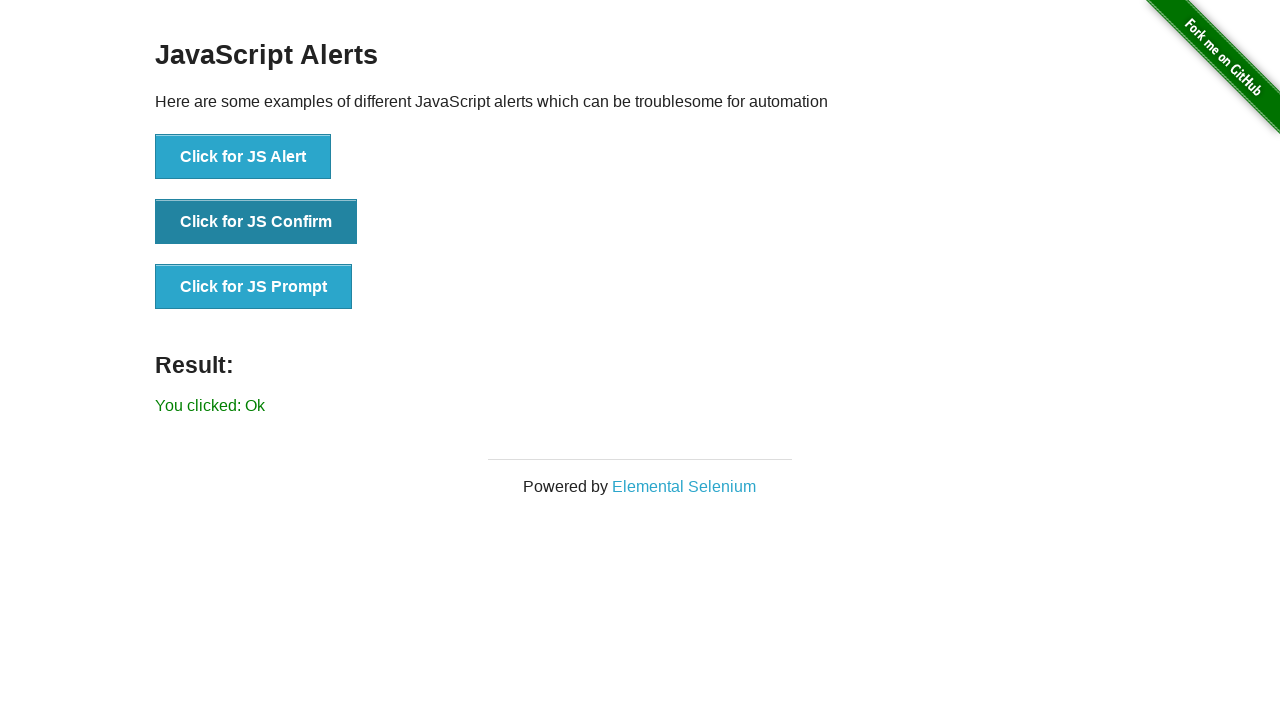

Retrieved result text from page
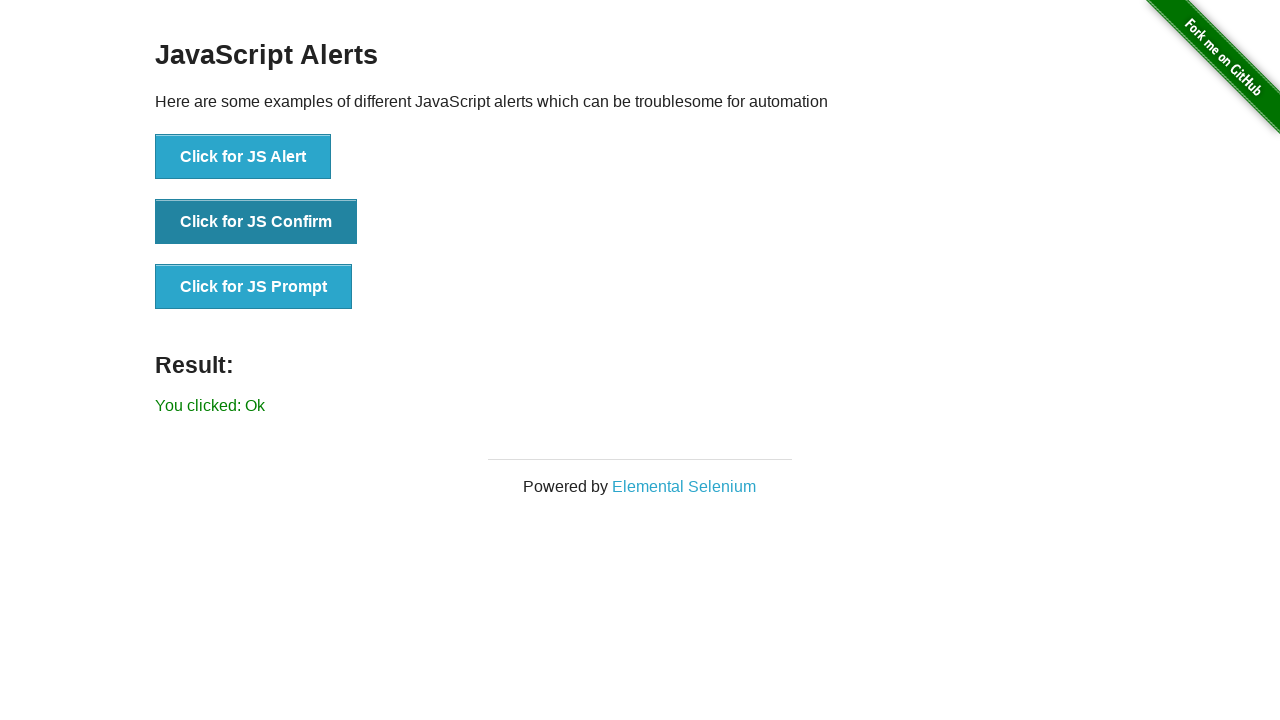

Verified result text equals 'You clicked: Ok'
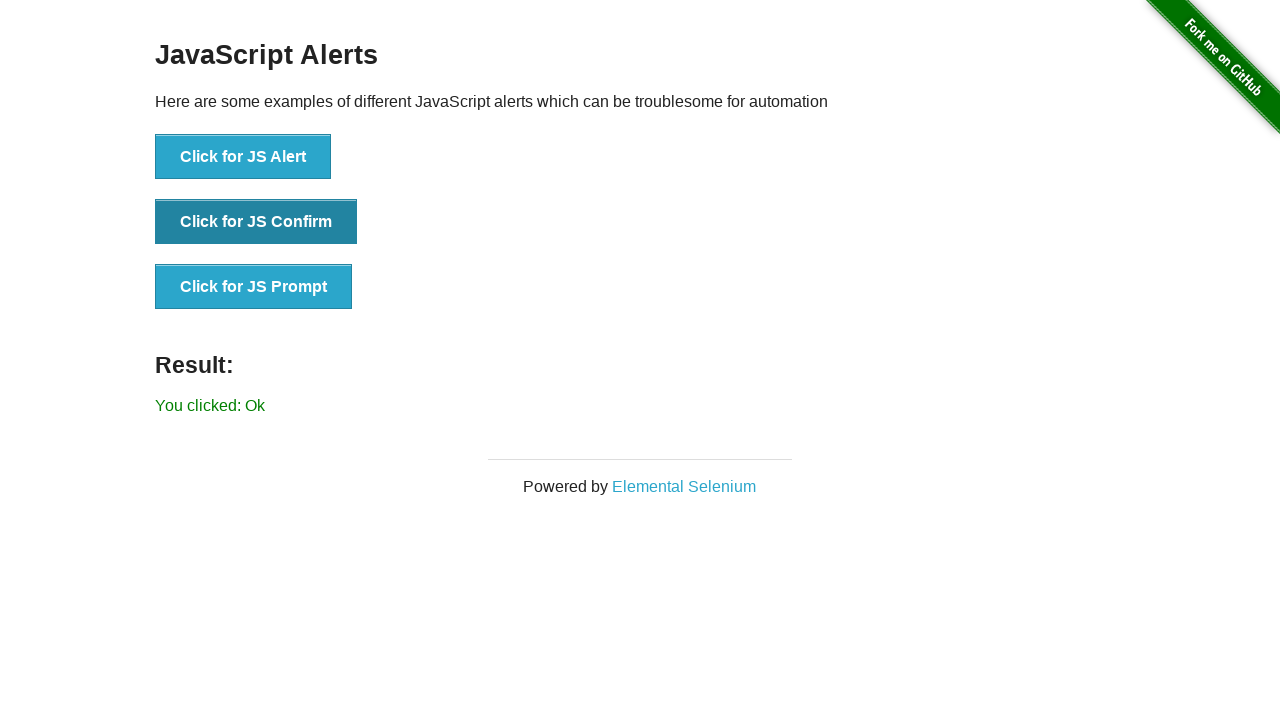

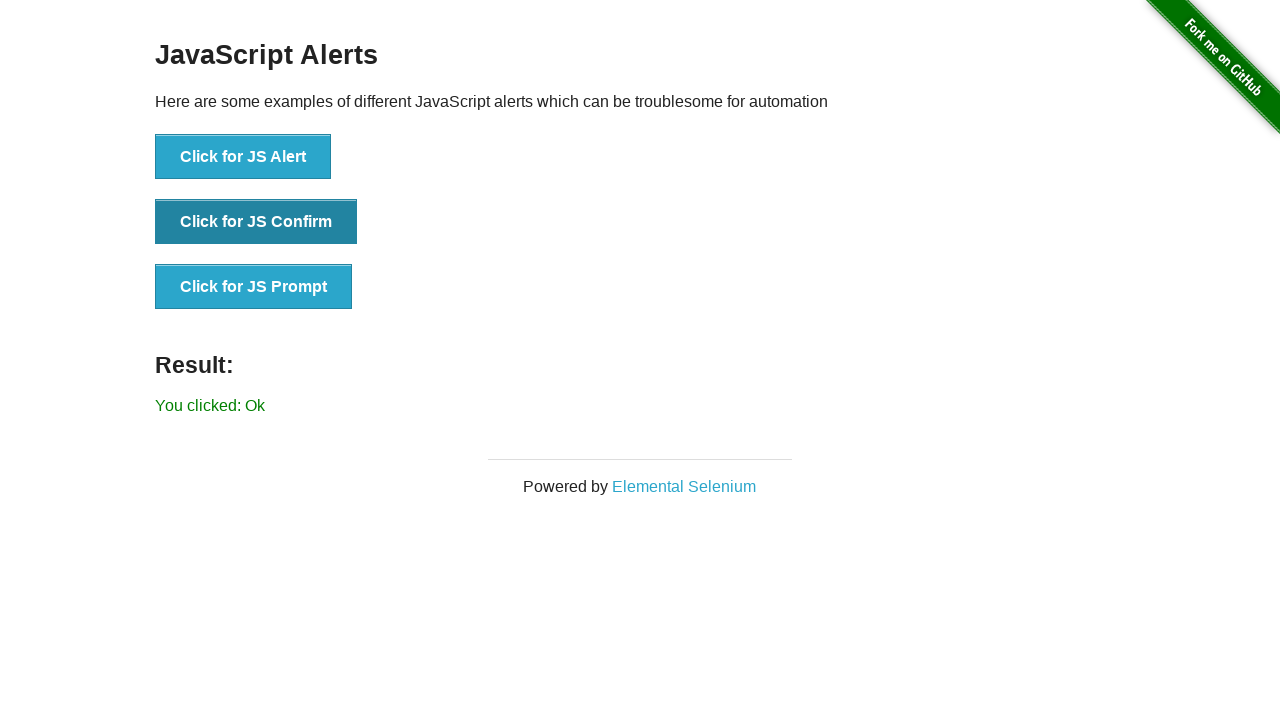